Tests sorting the Due column in ascending order on the second table which has semantic class attributes, using more readable CSS selectors.

Starting URL: http://the-internet.herokuapp.com/tables

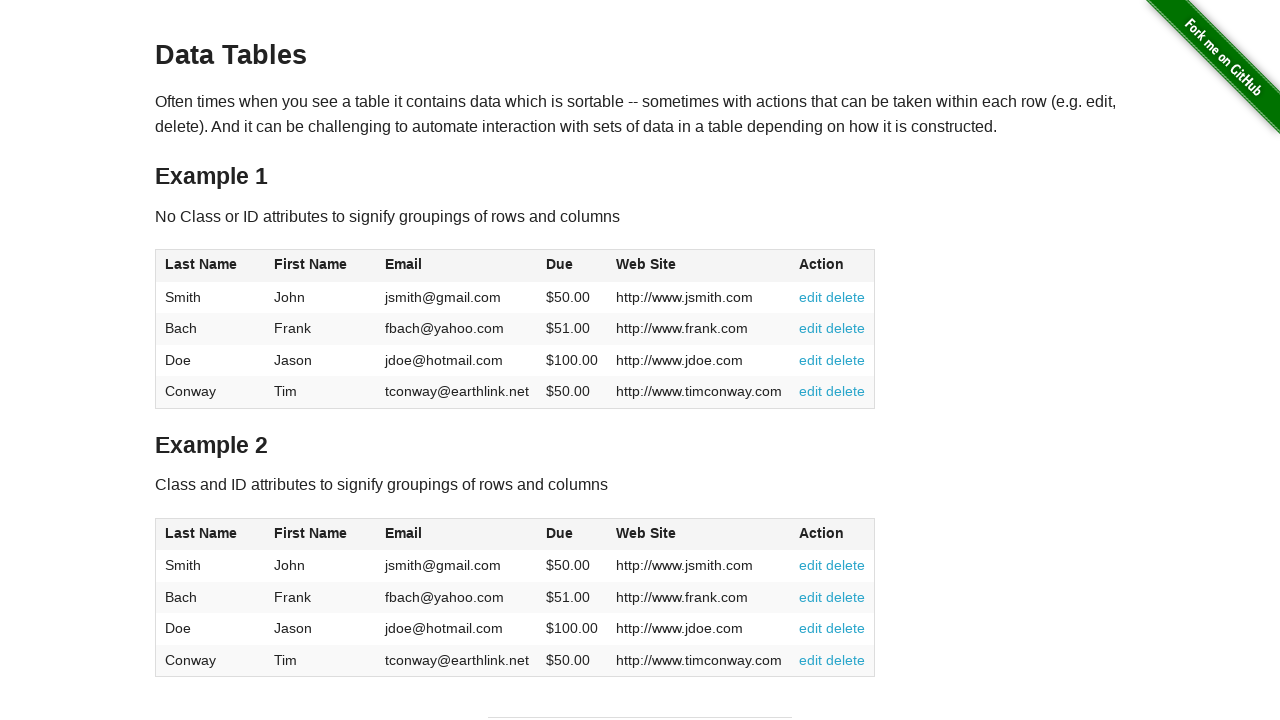

Clicked Due column header in table2 to sort at (560, 533) on #table2 thead .dues
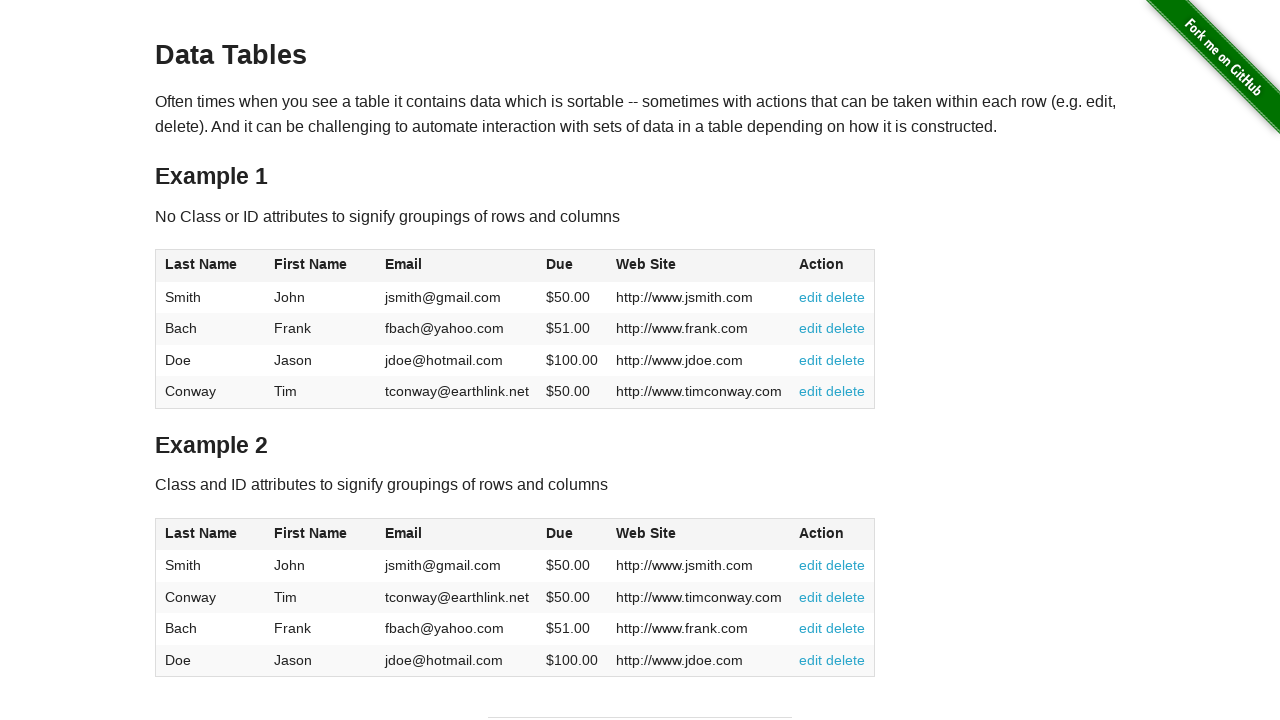

Due column cells in table2 loaded after sorting
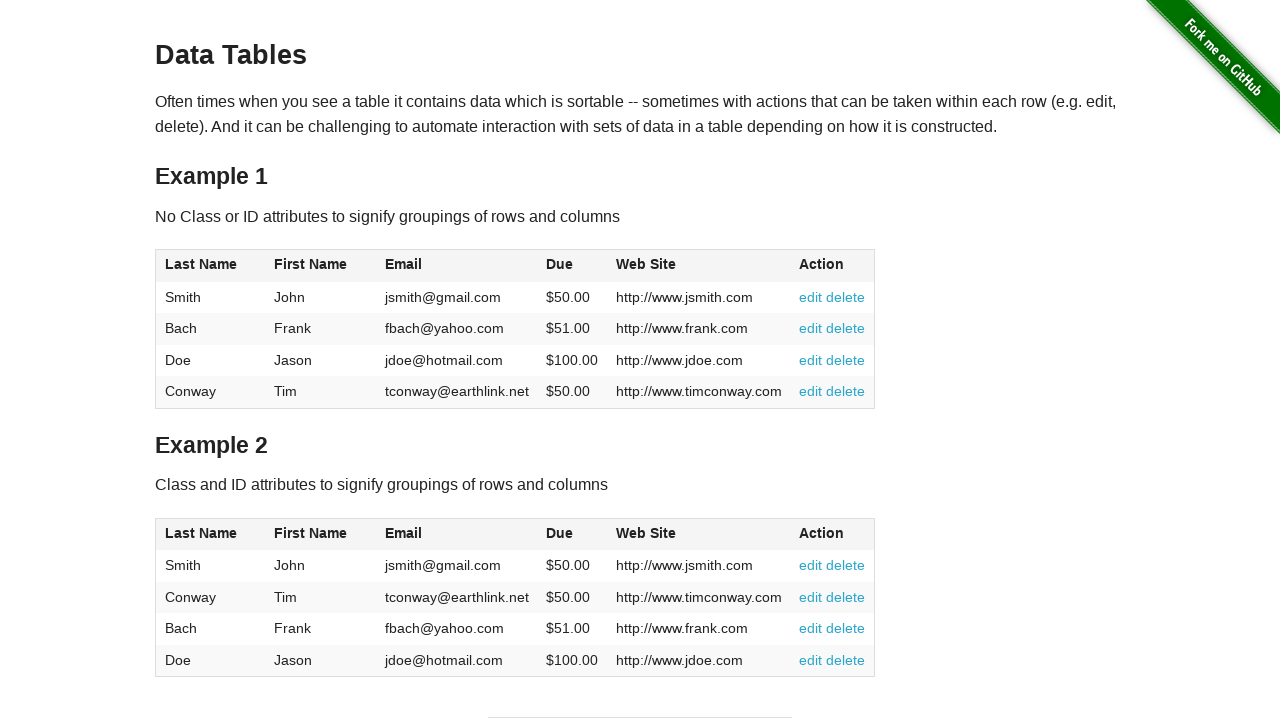

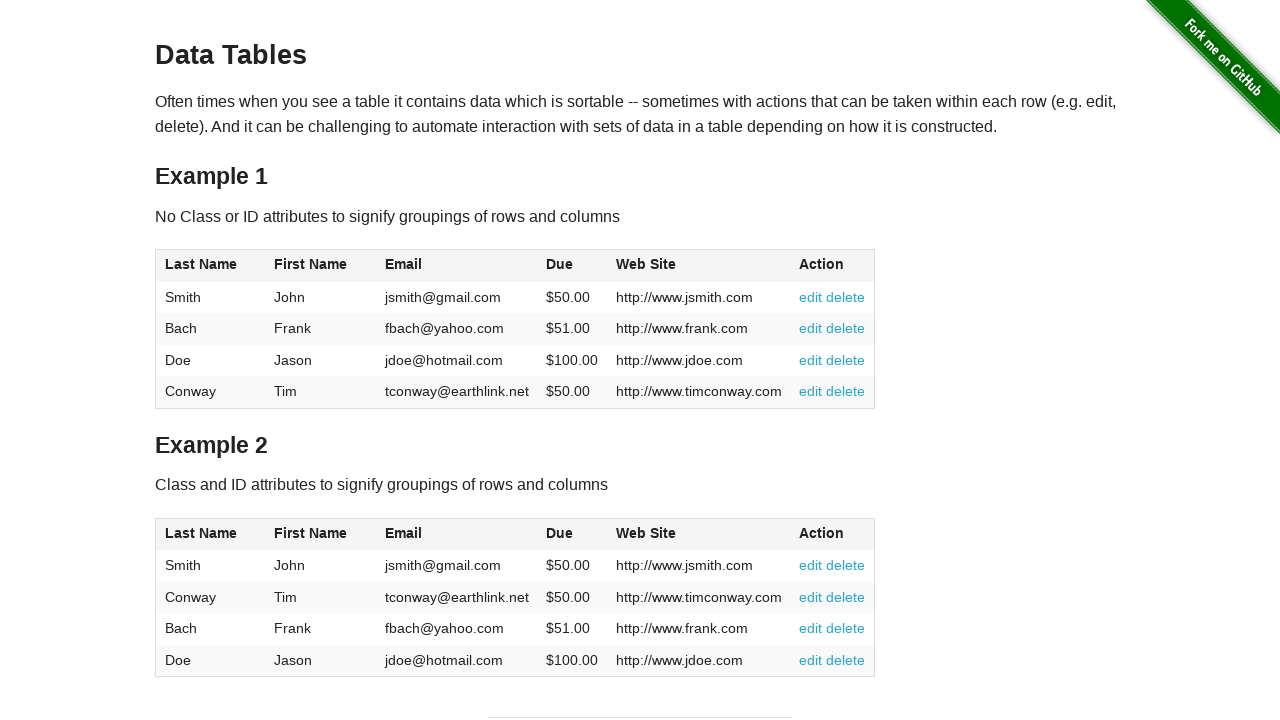